Navigates to the AJIO e-commerce website and waits for the page to load (original script took a screenshot, but we focus on the navigation action)

Starting URL: https://www.ajio.com

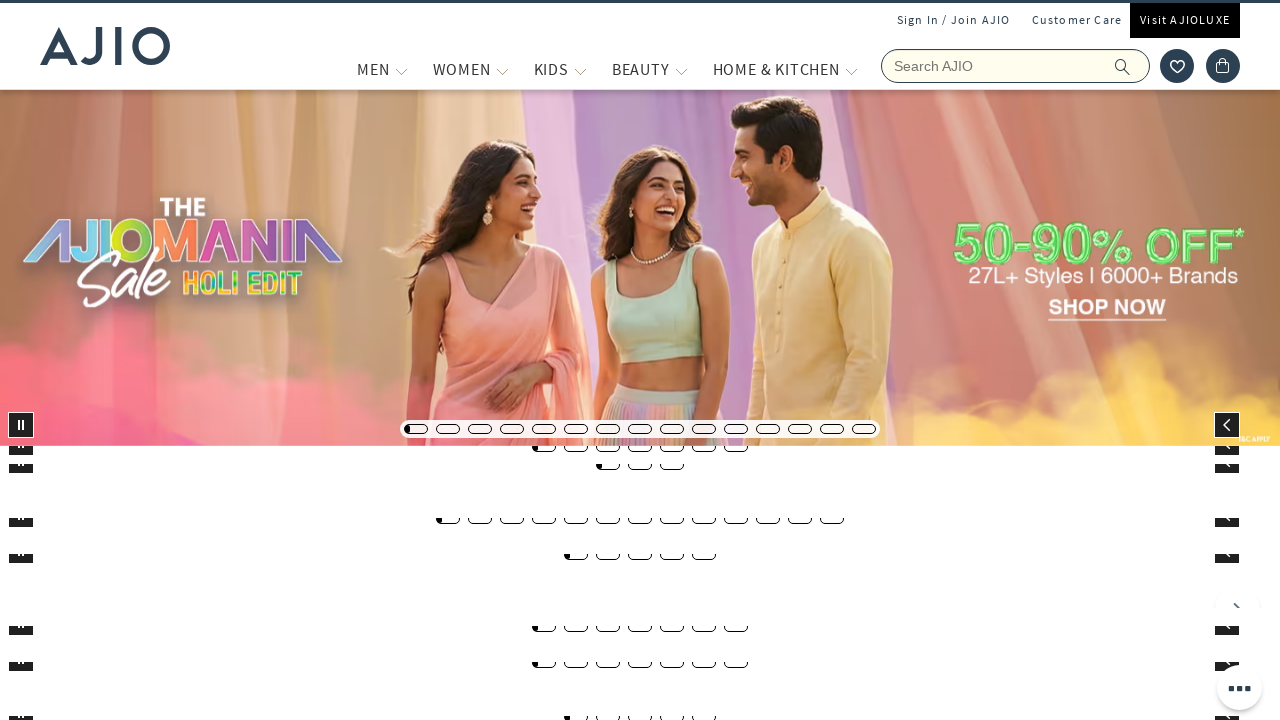

Waited for AJIO website to fully load with networkidle state
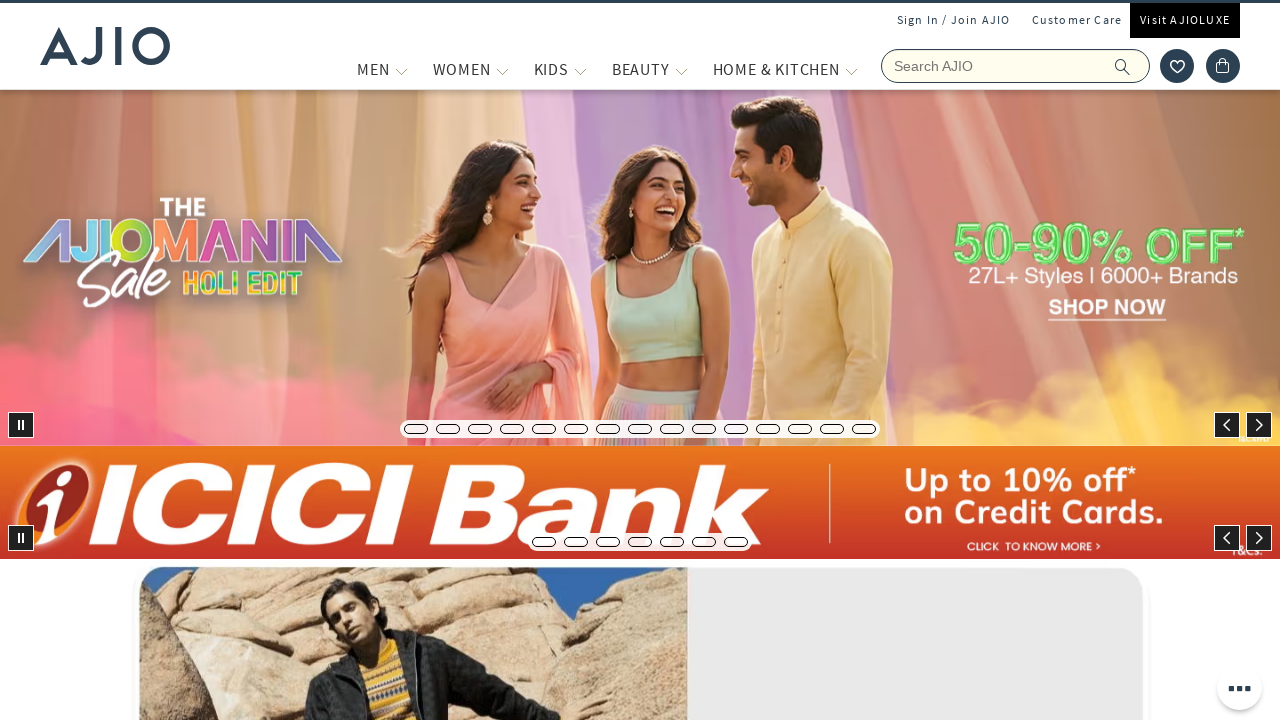

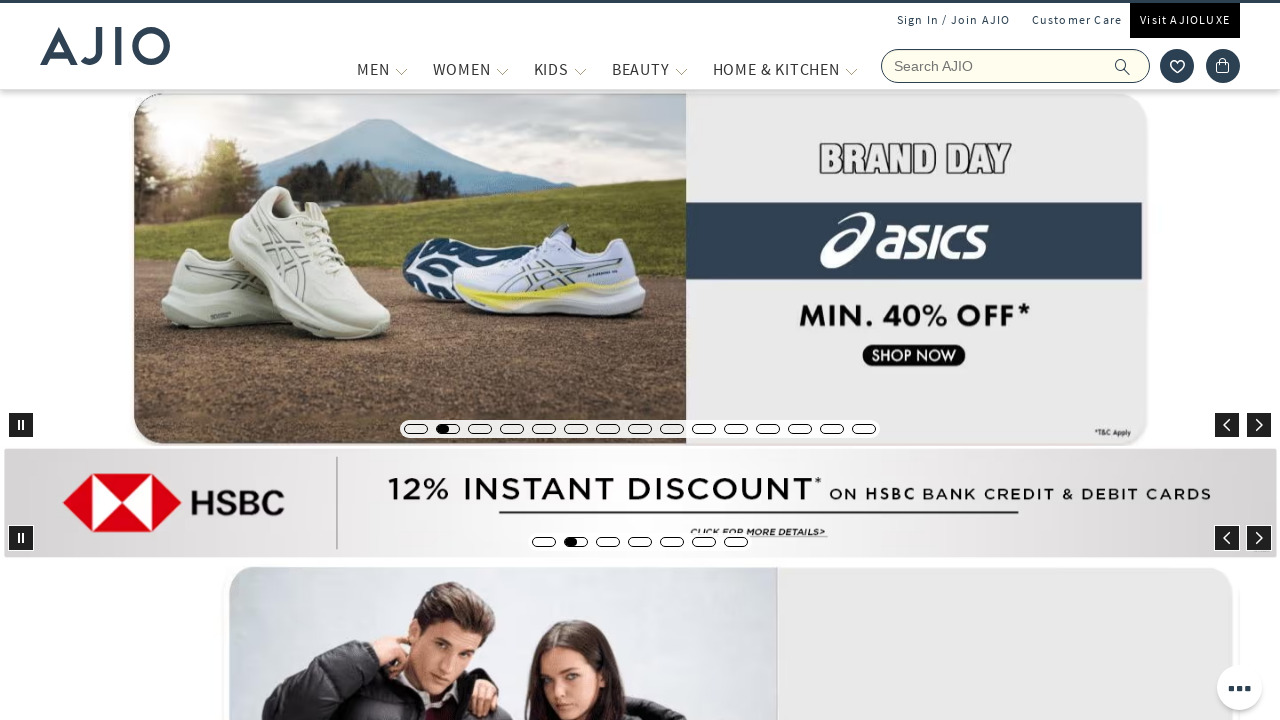